Tests context menu functionality by navigating to the main page and performing a right-click action on the "Context Menu" link

Starting URL: https://the-internet.herokuapp.com/

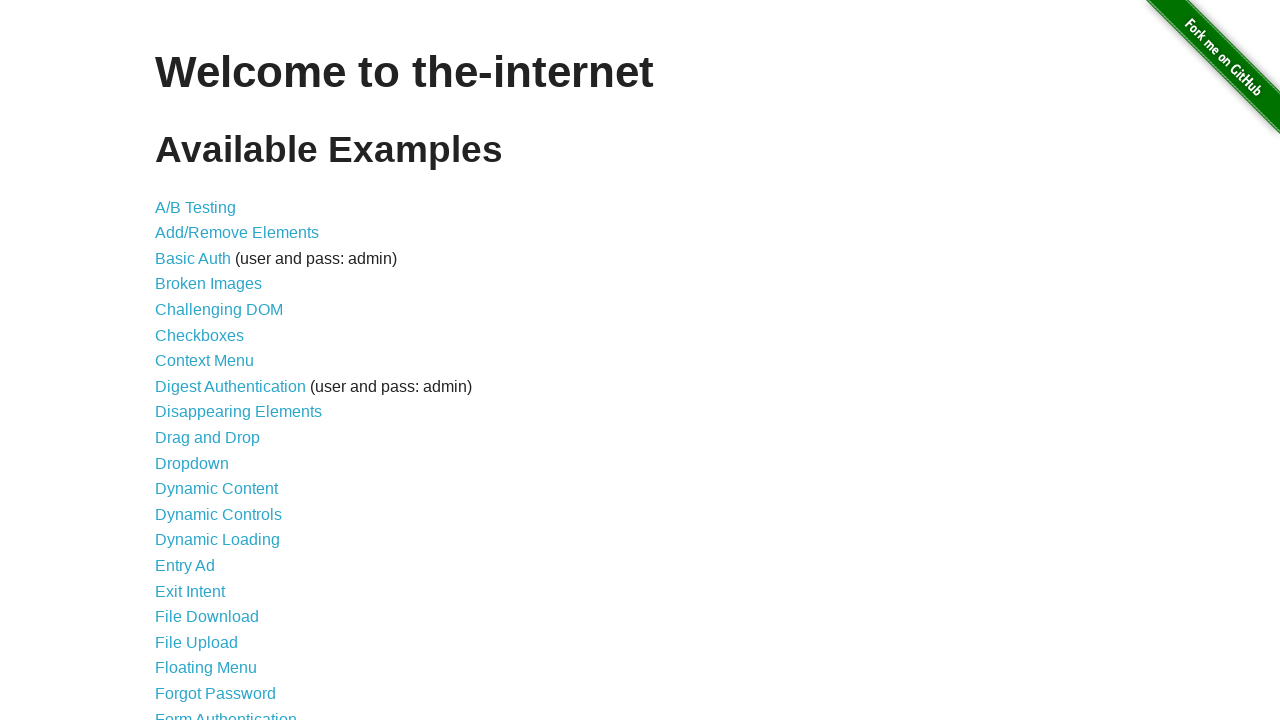

Clicked on the 'Context Menu' link to navigate to context menu page at (204, 361) on text=Context Menu
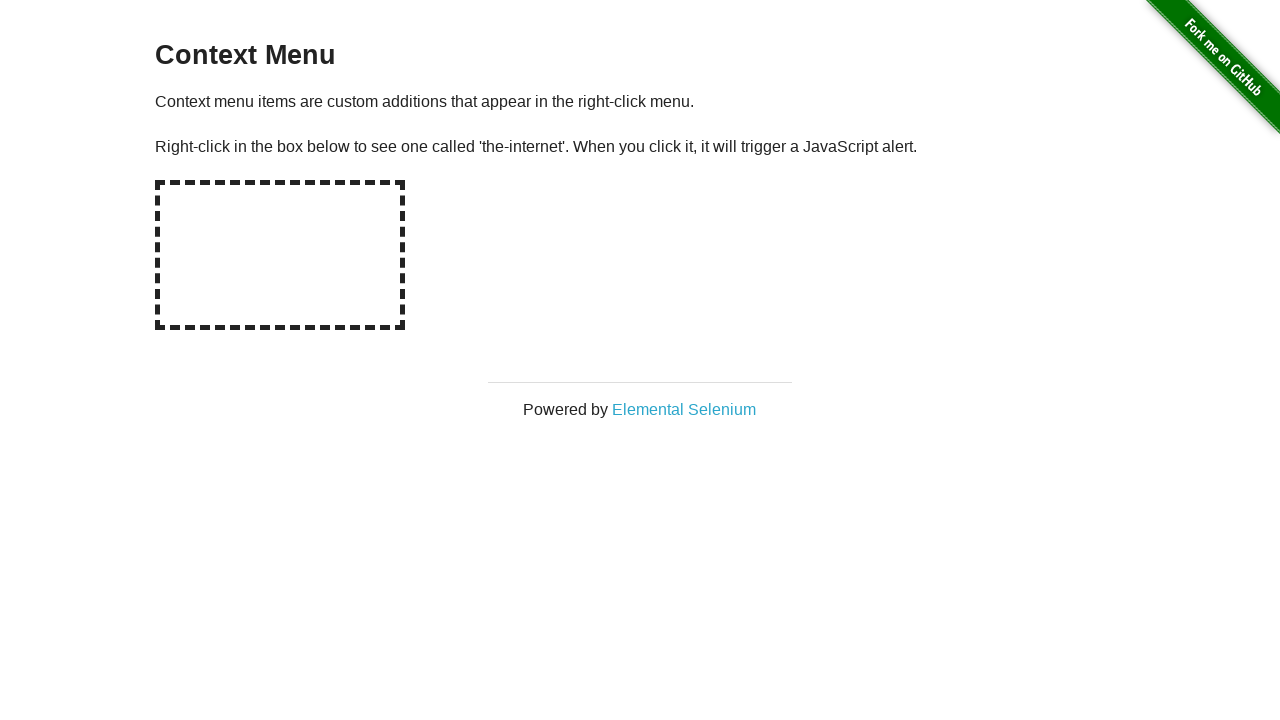

Context menu page loaded and hot-spot element is visible
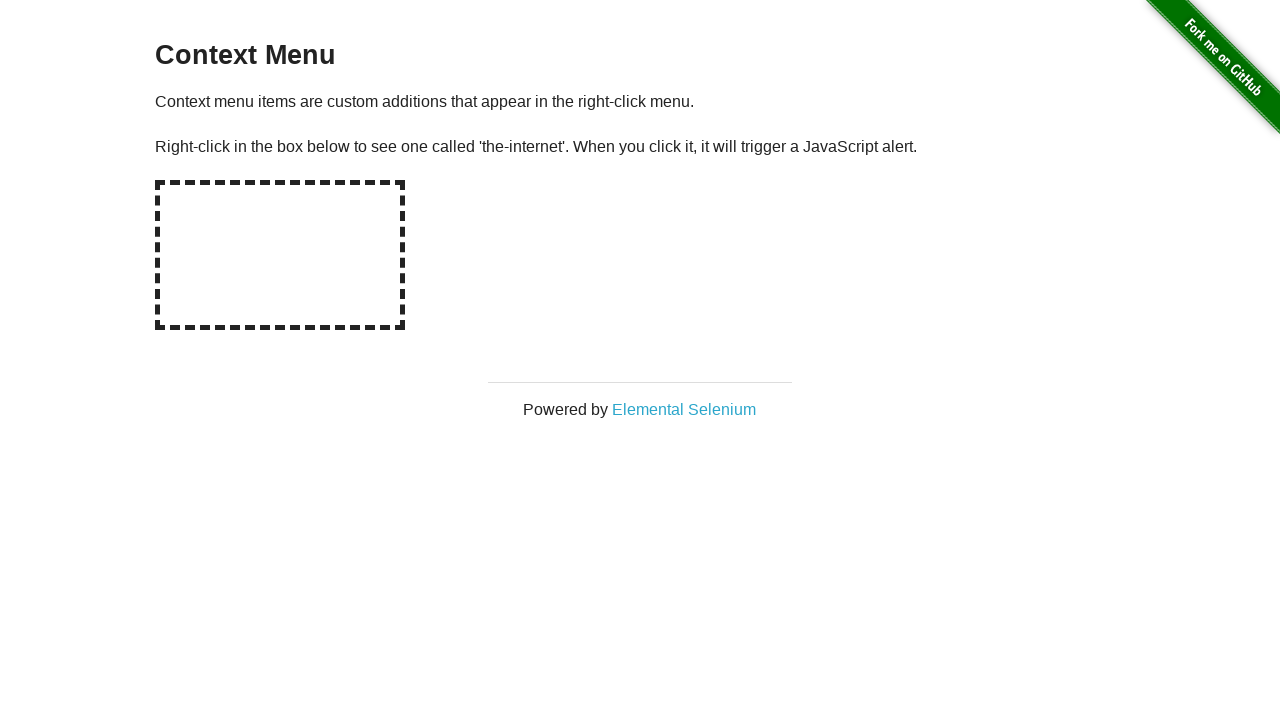

Right-clicked on the hot-spot element to trigger context menu at (280, 255) on #hot-spot
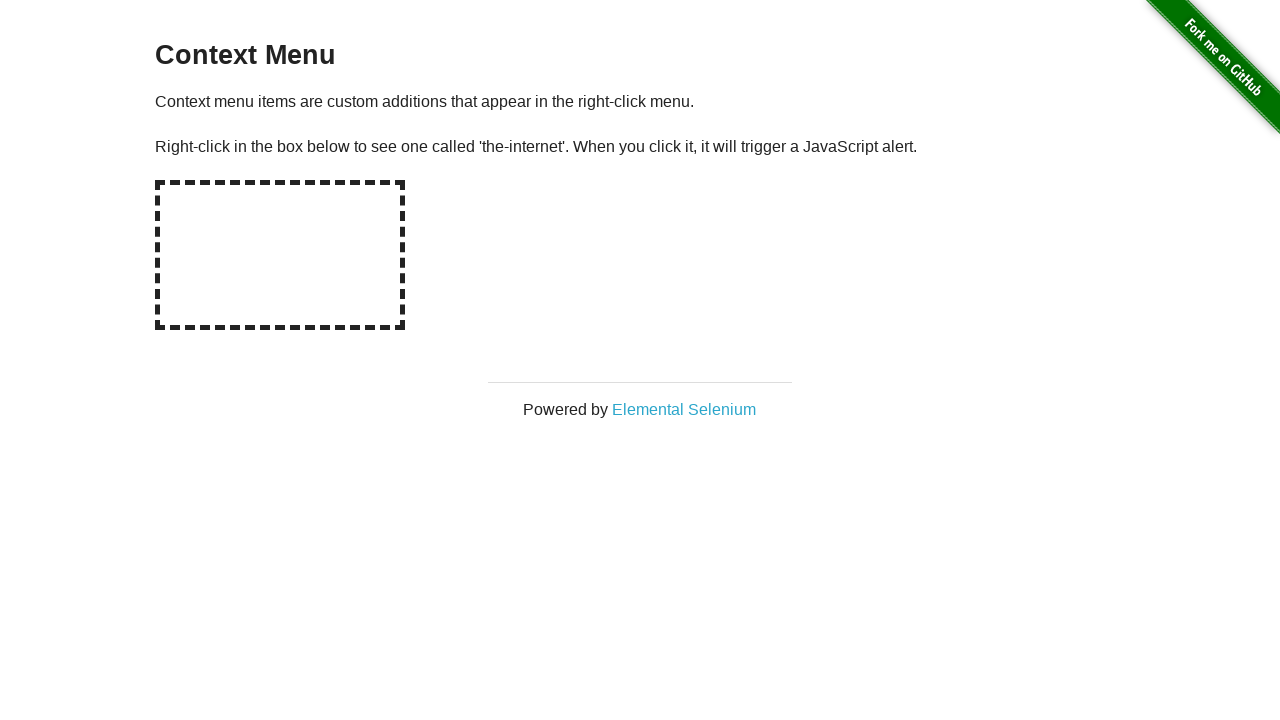

Waited for context menu to appear
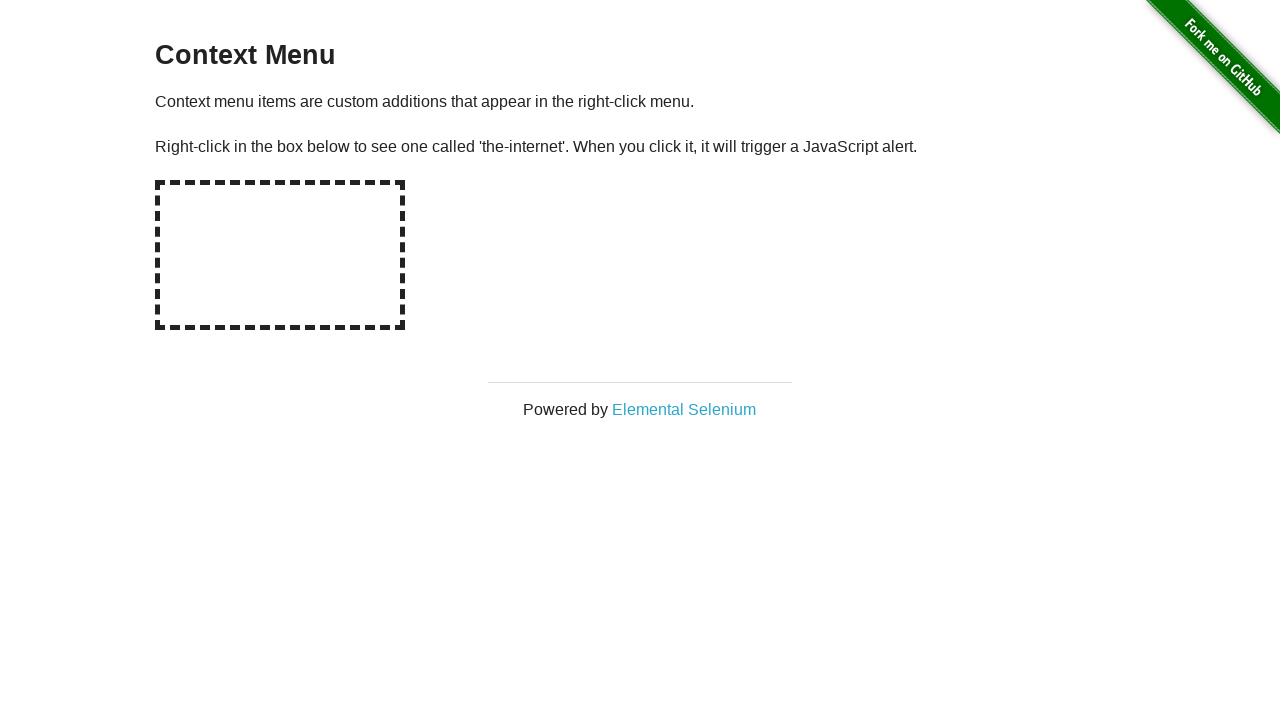

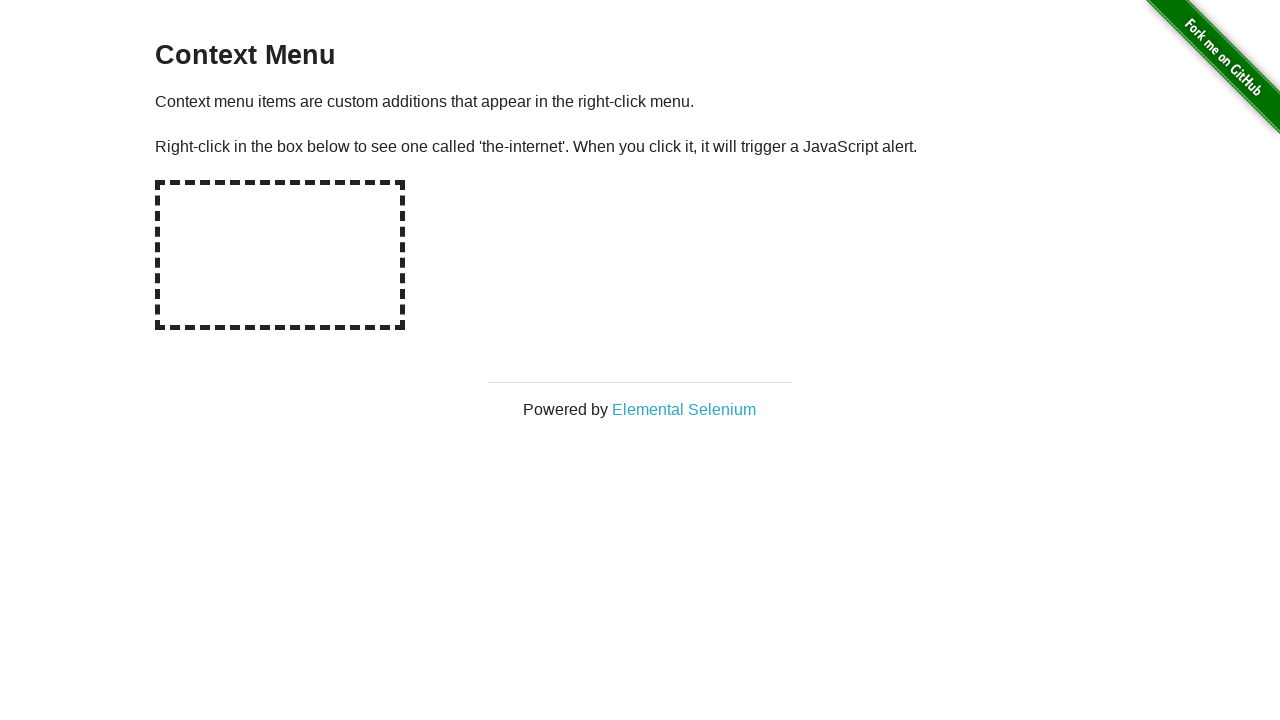